Tests drag and drop functionality by dragging a ball element to a gate element within an iframe

Starting URL: https://javascript.info/mouse-drag-and-drop

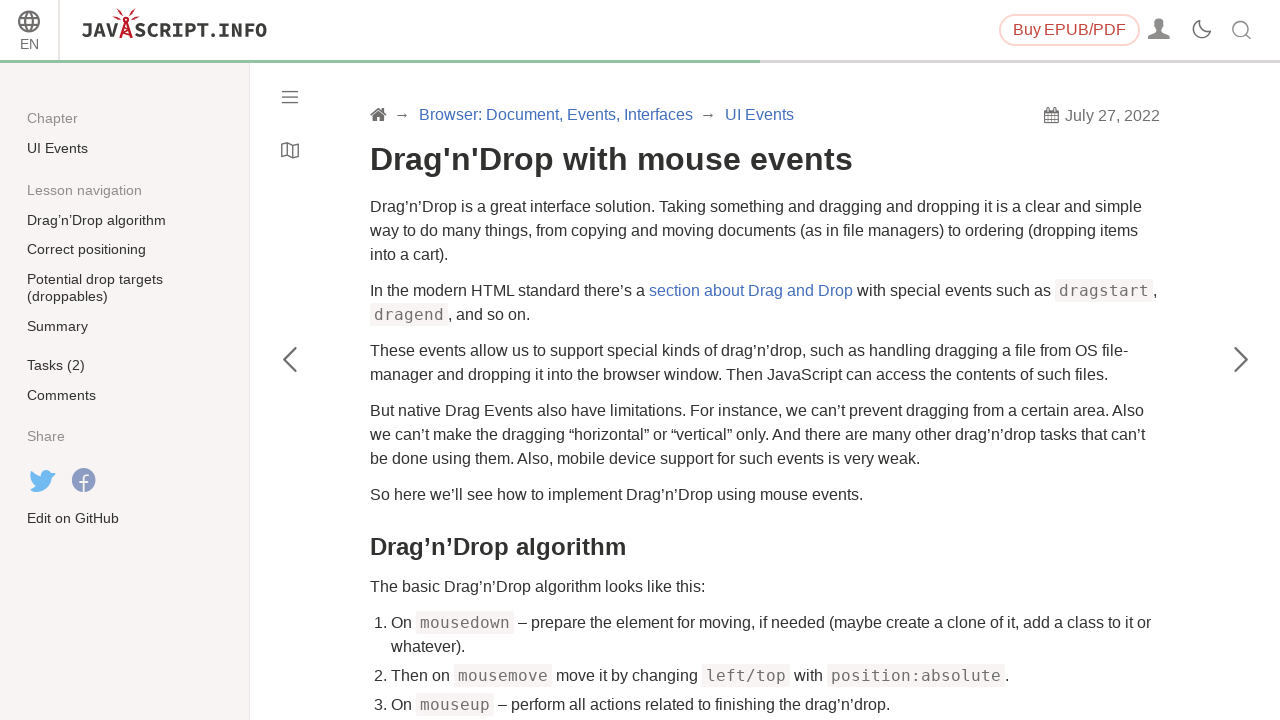

Located iframe containing drag and drop demo
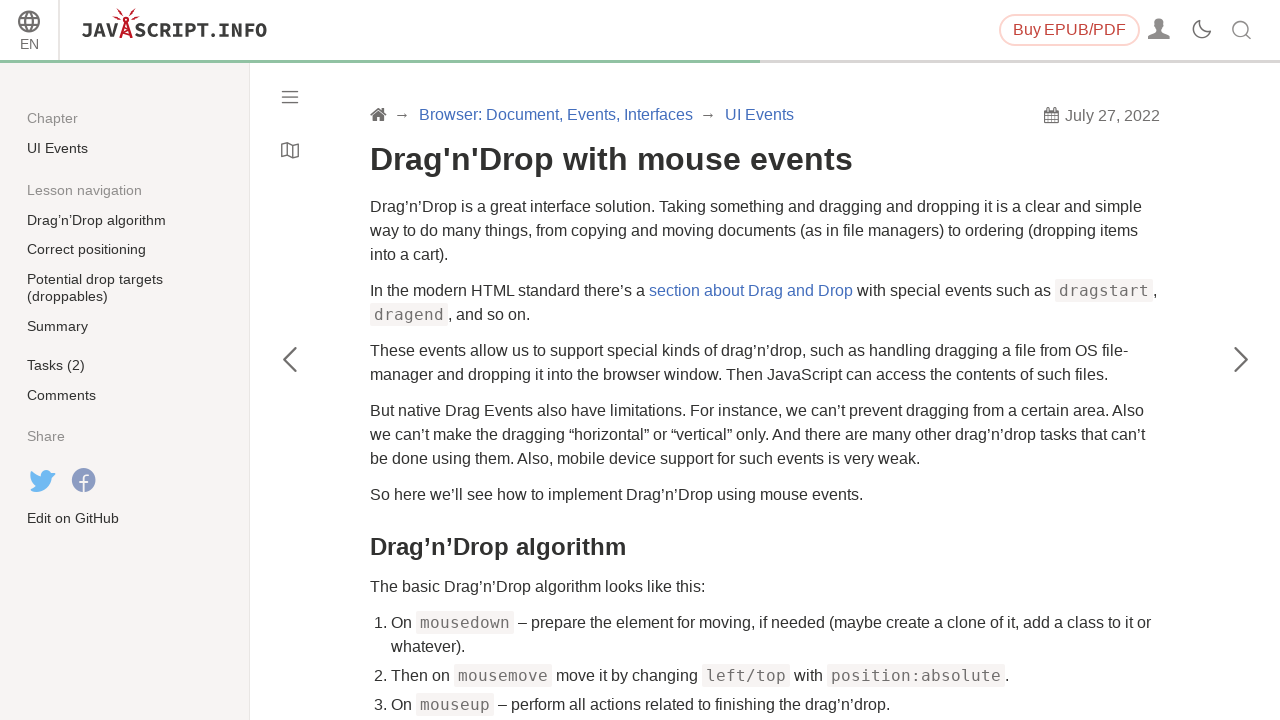

Located ball element (source for drag and drop)
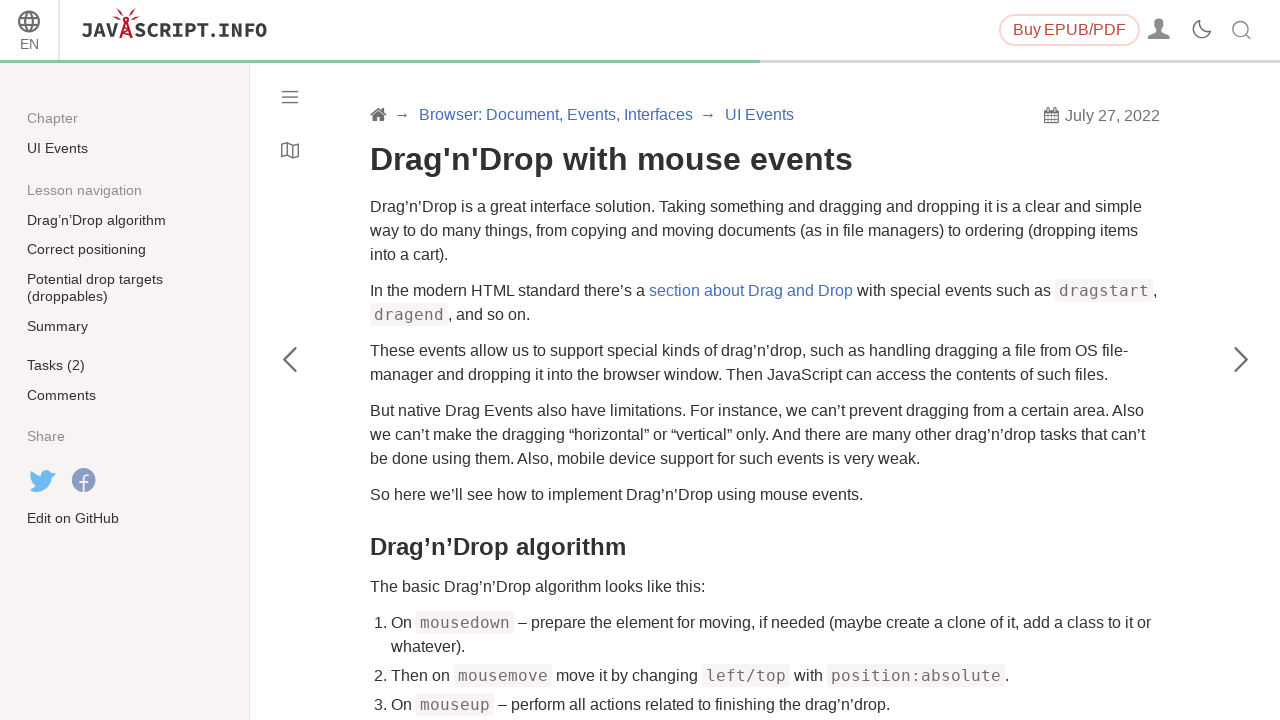

Located gate element (target for drag and drop)
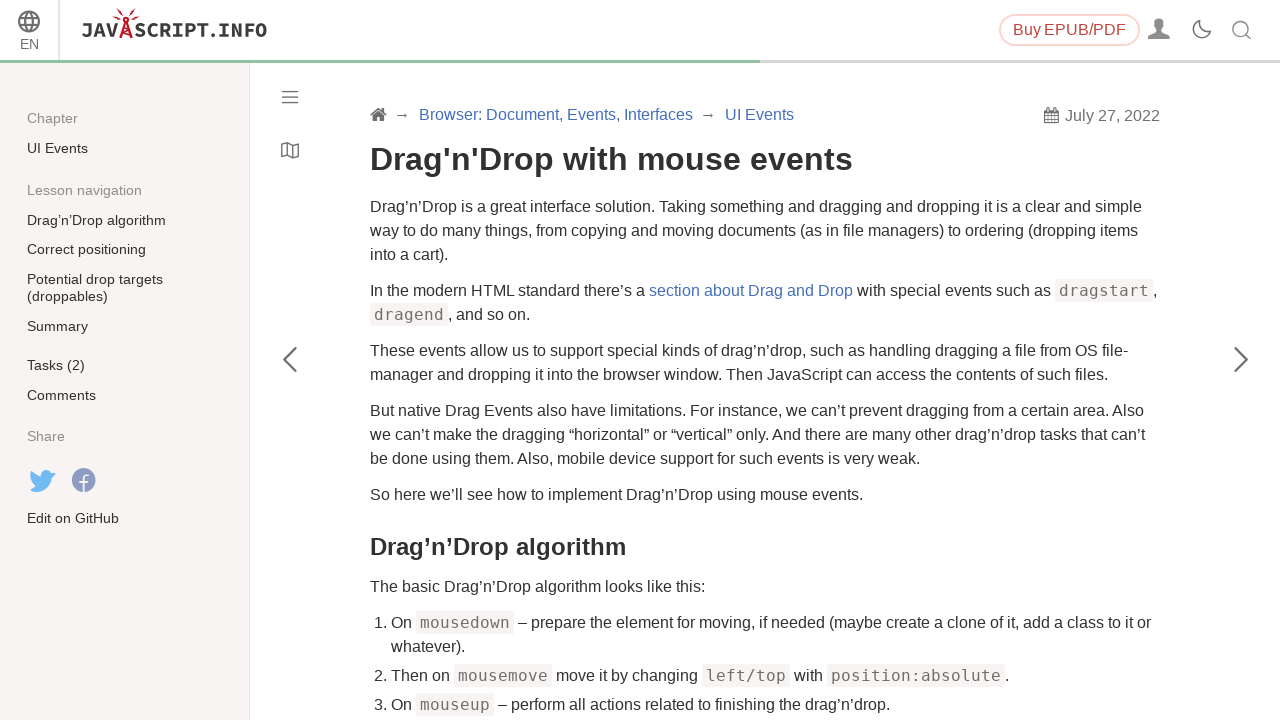

Dragged ball element to gate element at (422, 257)
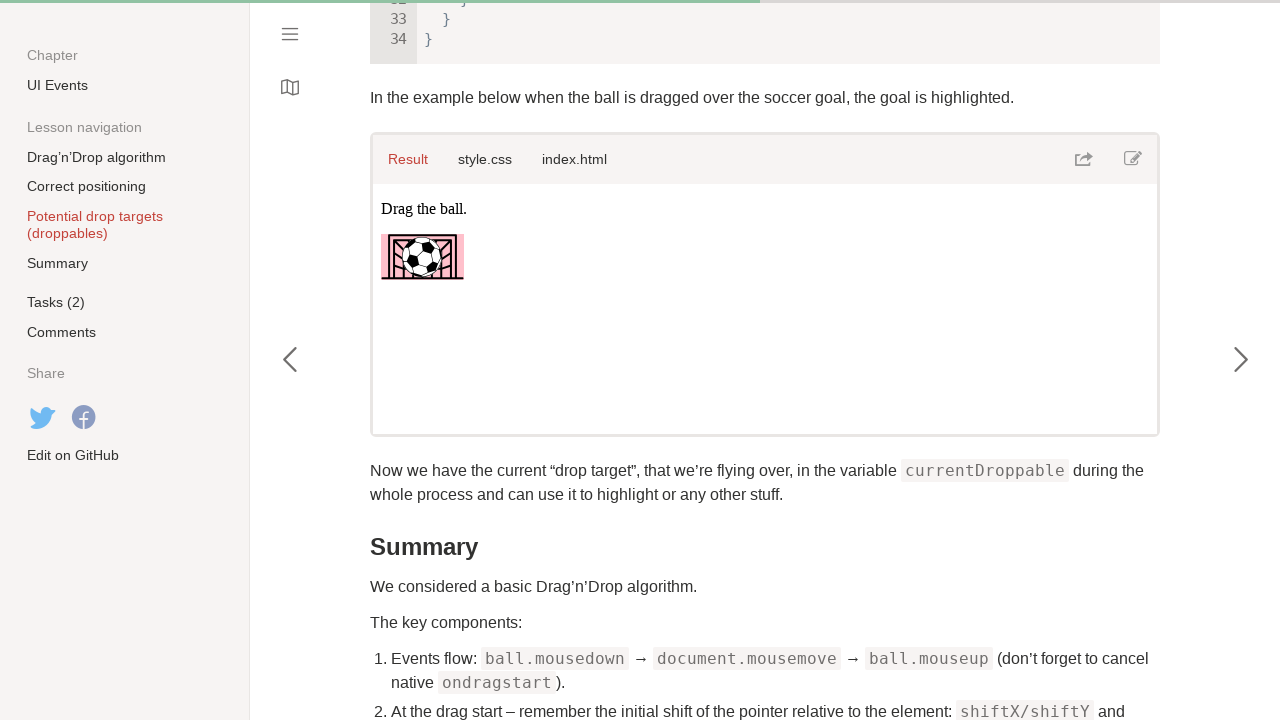

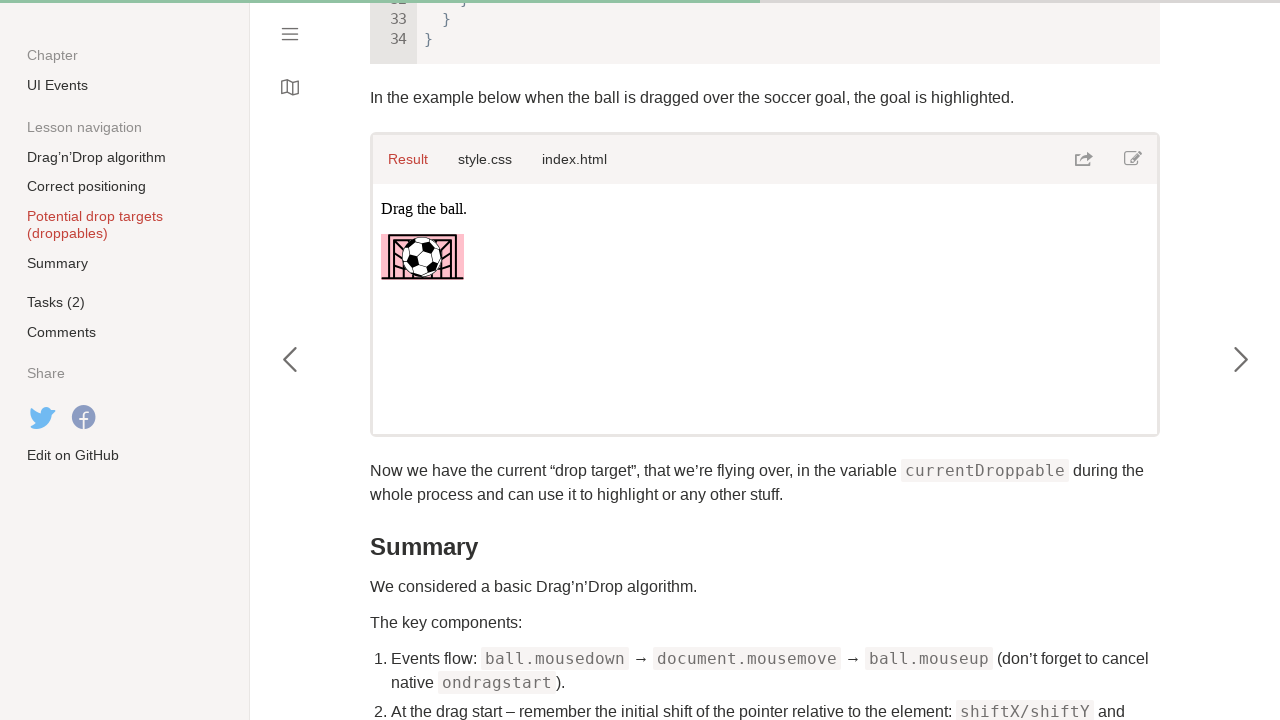